Tests that an error message is shown when trying to save an employee with an empty name field

Starting URL: https://devmountain-qa.github.io/employee-manager/1.2_Version/index.html

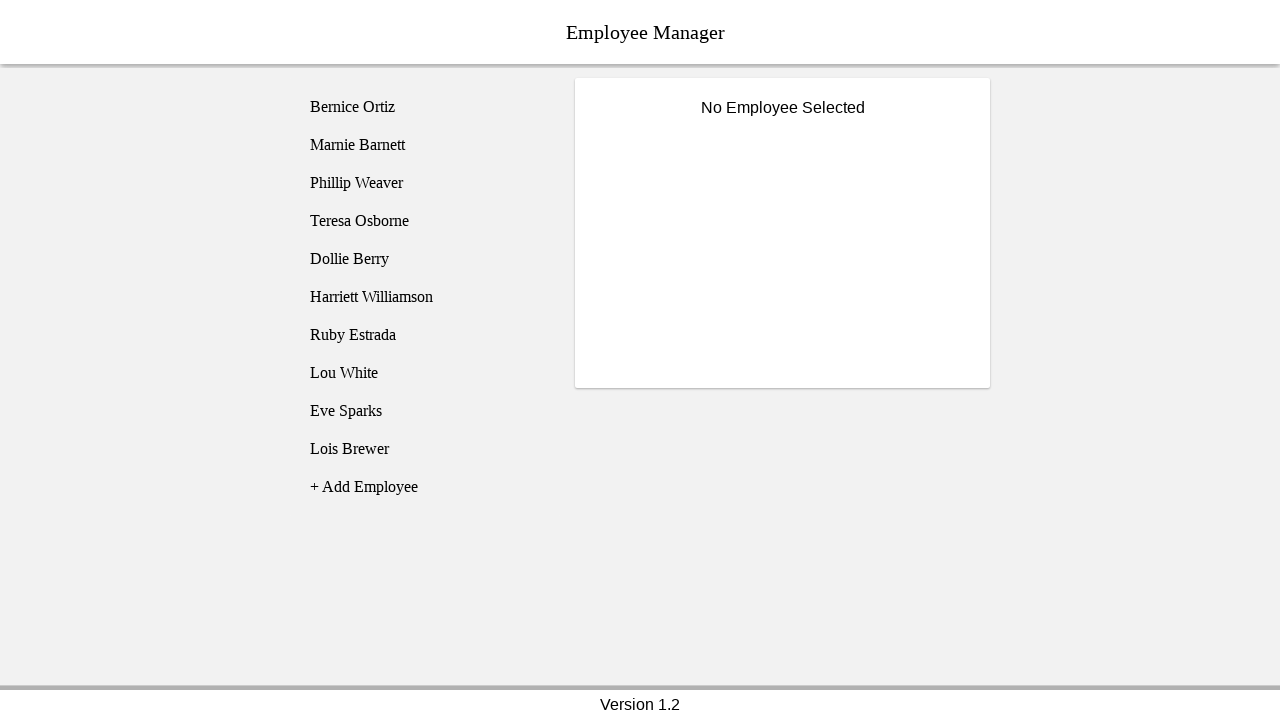

Clicked on Bernice Ortiz employee at (425, 107) on [name='employee1']
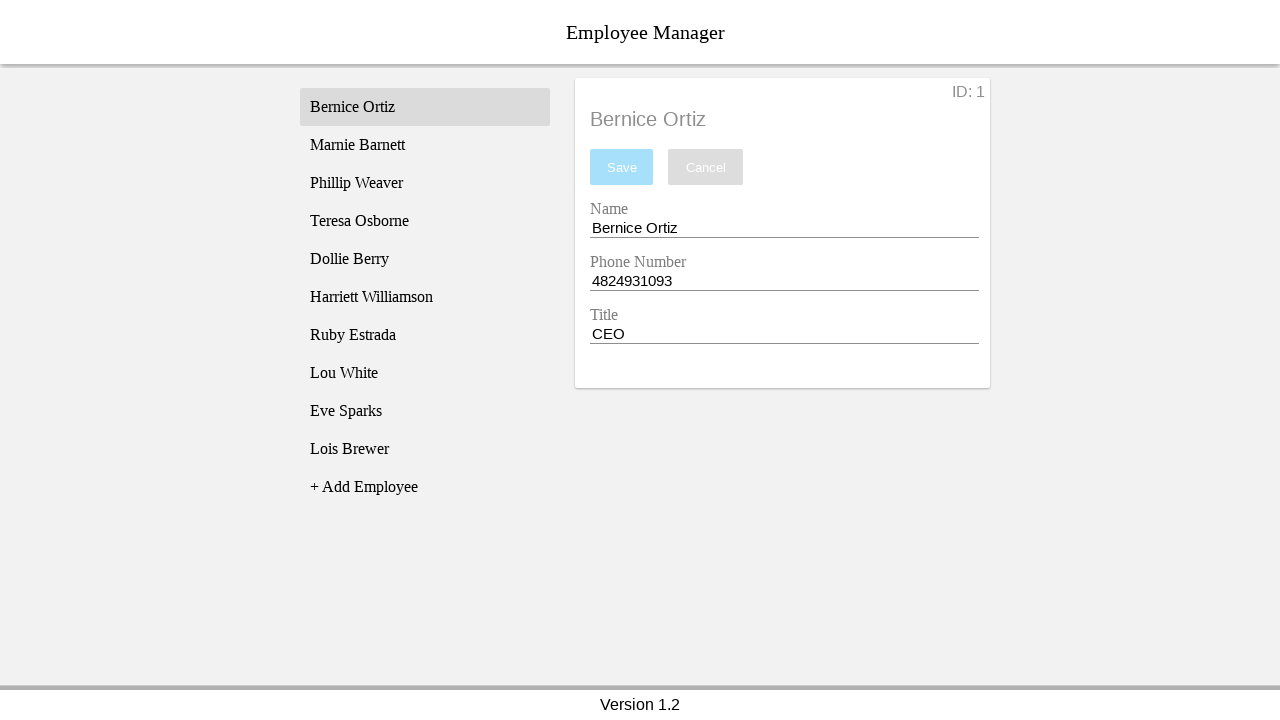

Name input field became visible
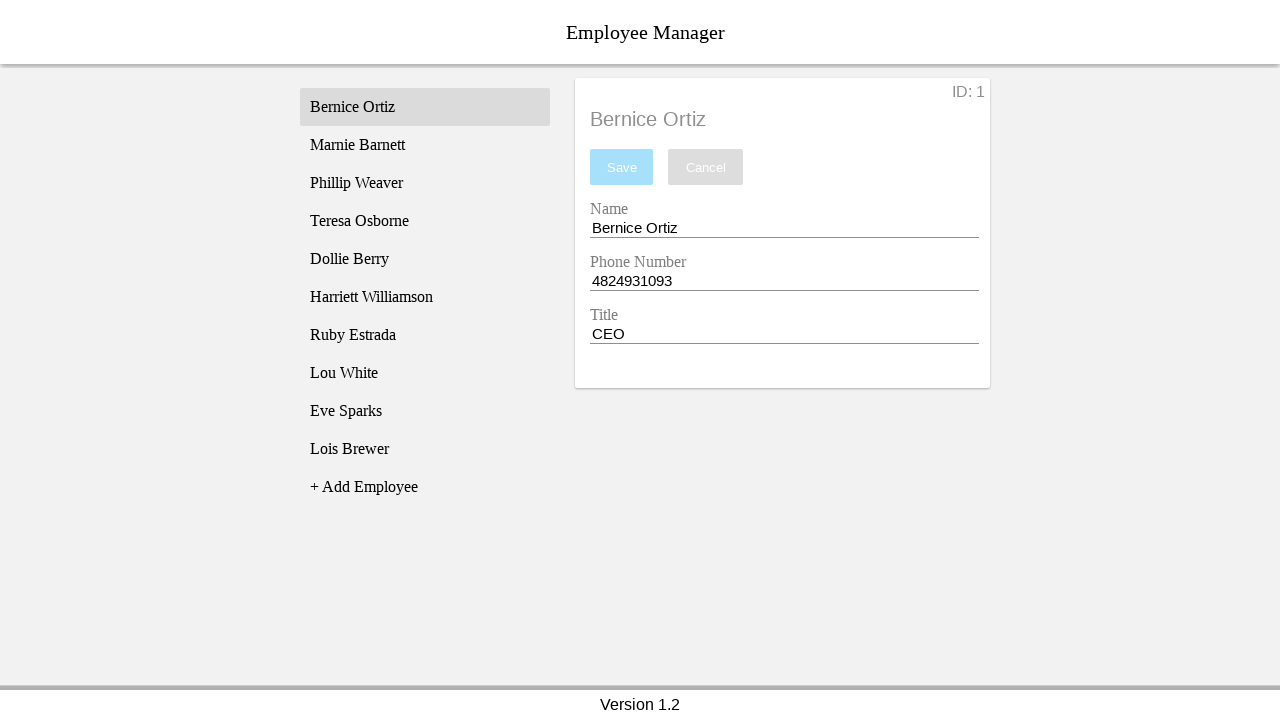

Cleared the name input field on [name='nameEntry']
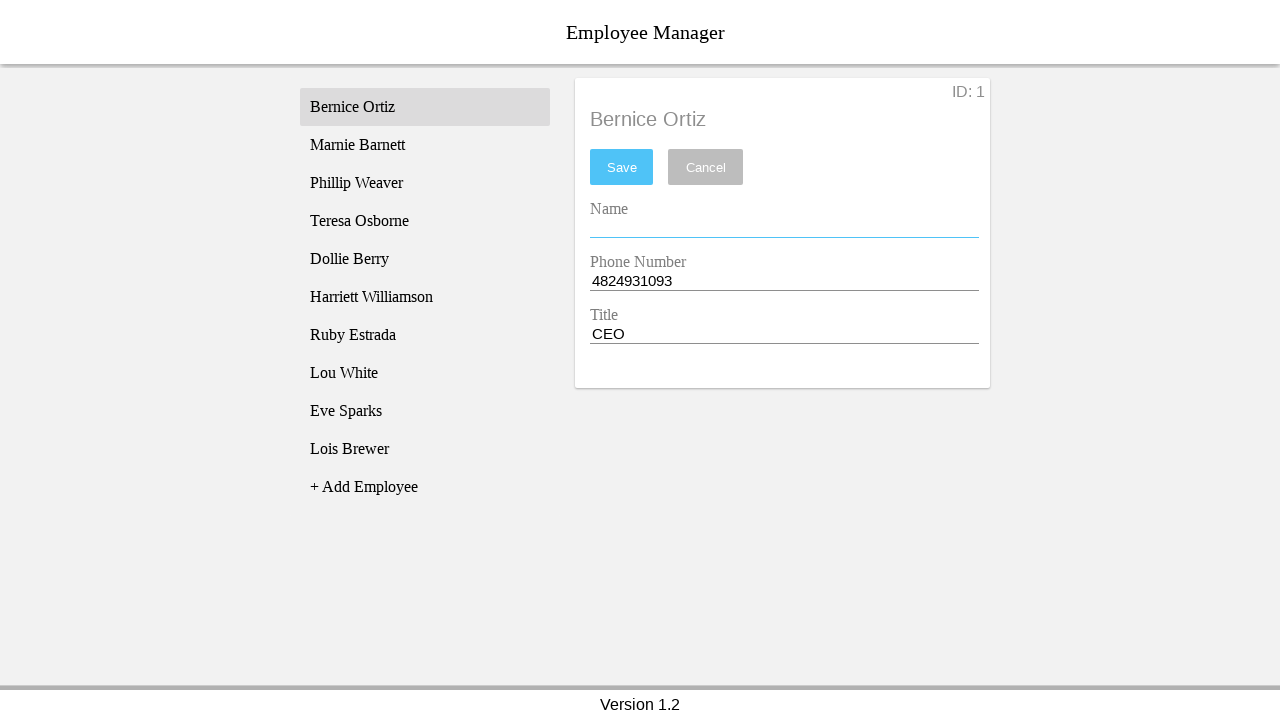

Pressed Space key in name field on [name='nameEntry']
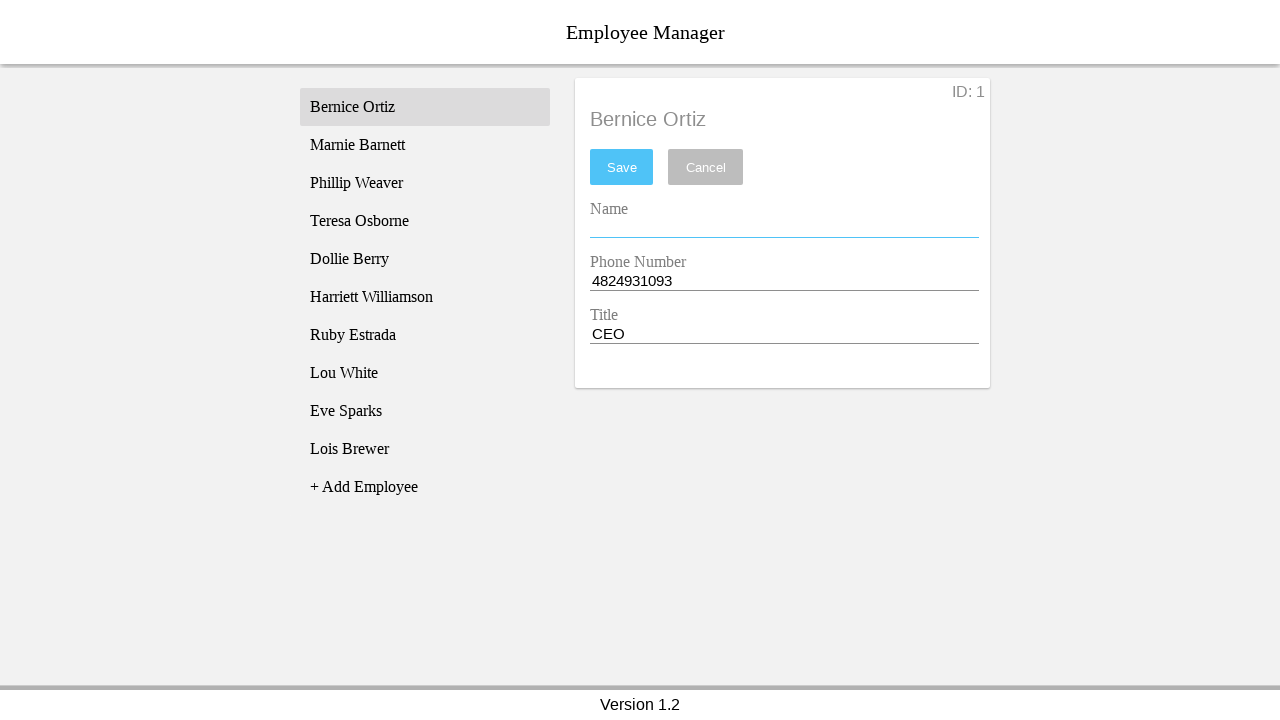

Pressed Backspace key to remove space from name field on [name='nameEntry']
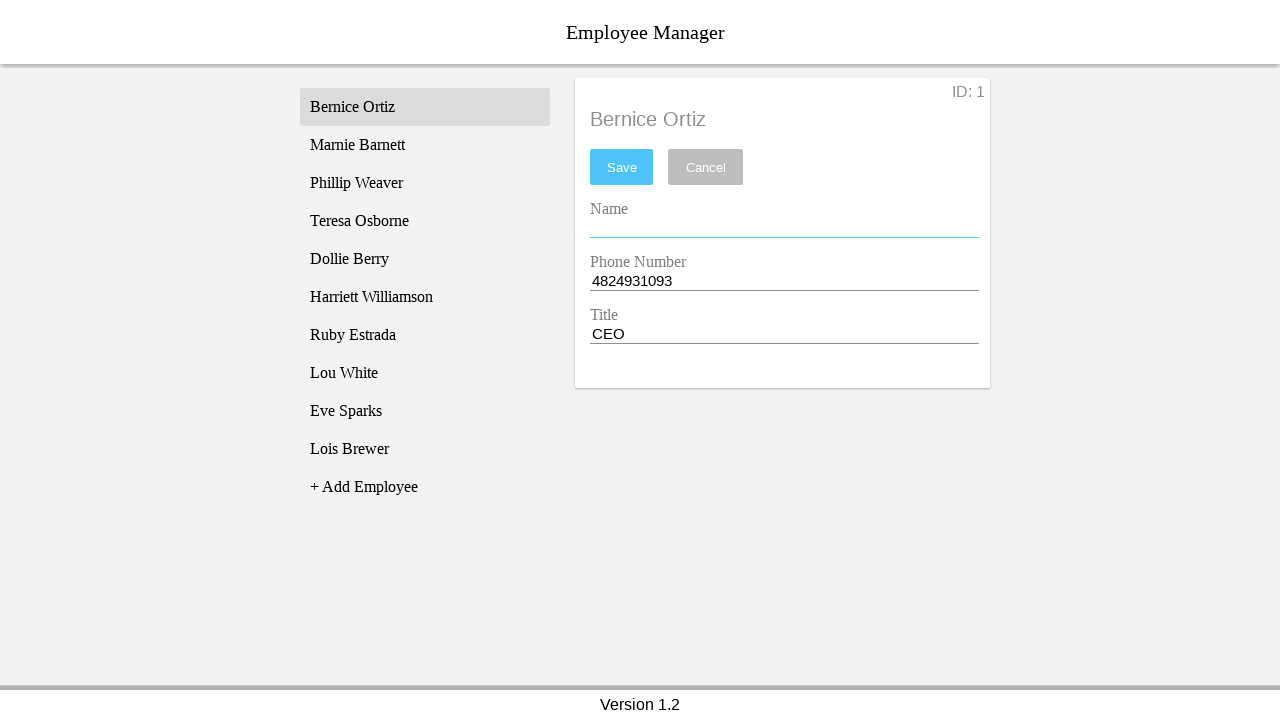

Clicked save button with empty name field at (622, 167) on #saveBtn
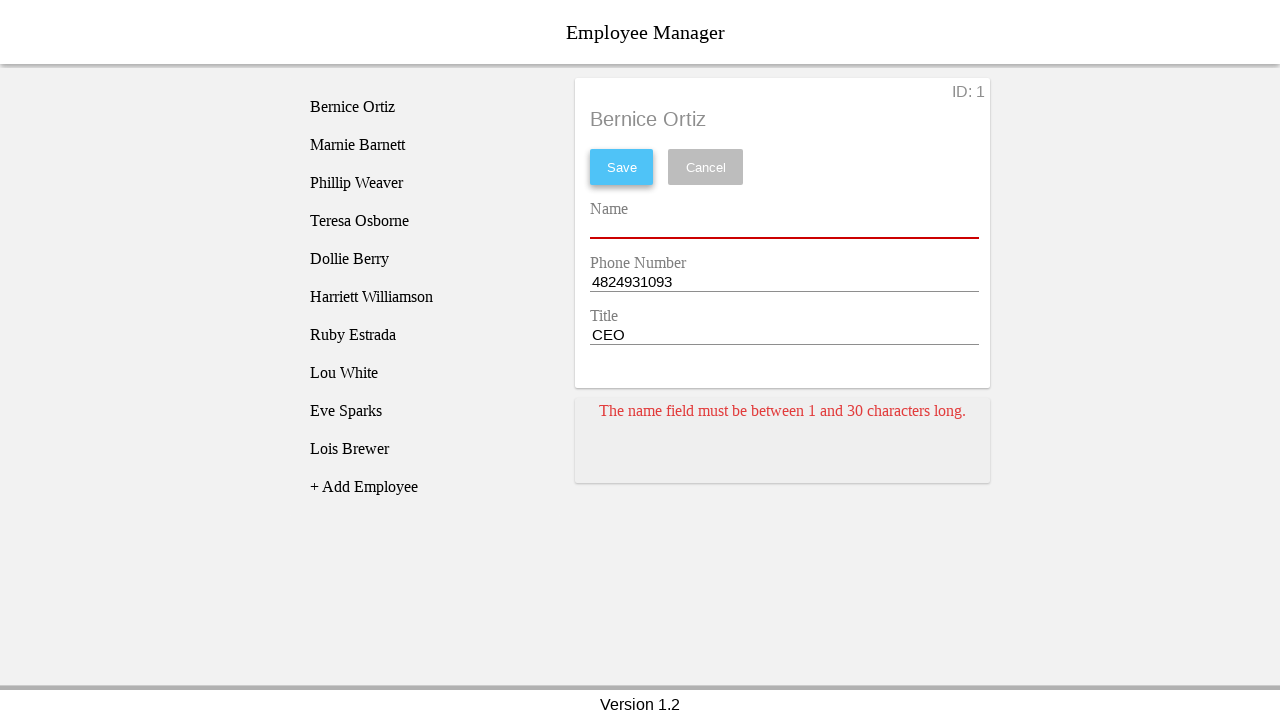

Error message card appeared confirming validation
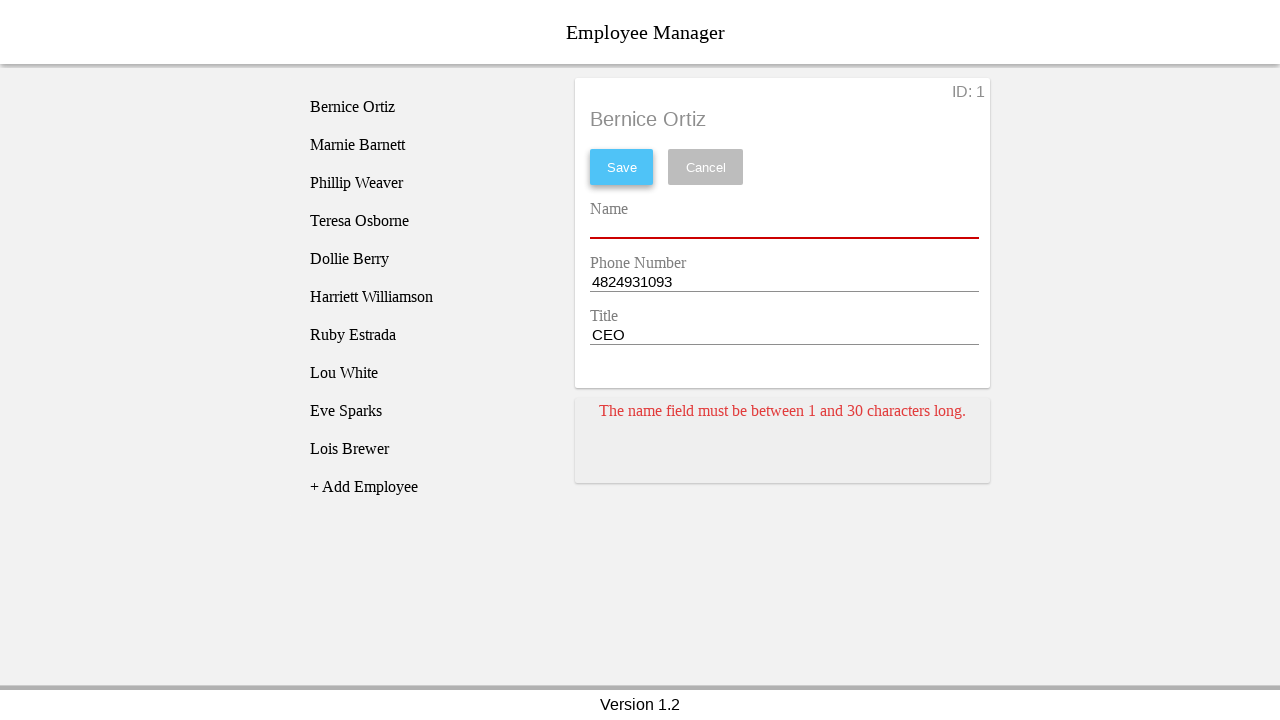

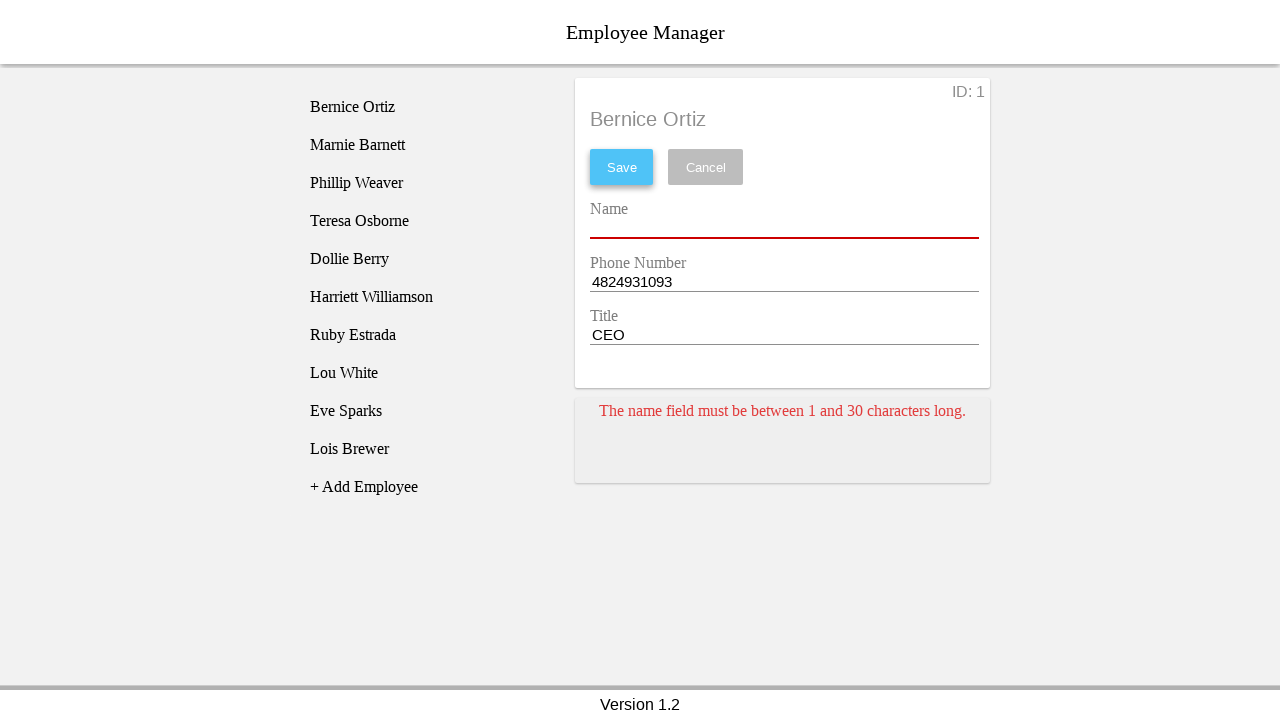